Tests form filling functionality by populating various input fields (text, checkbox, radio, select) and verifying the values were correctly set.

Starting URL: http://ipjohnson.github.io/SeleniumFixture/TestSite/InputForm.html

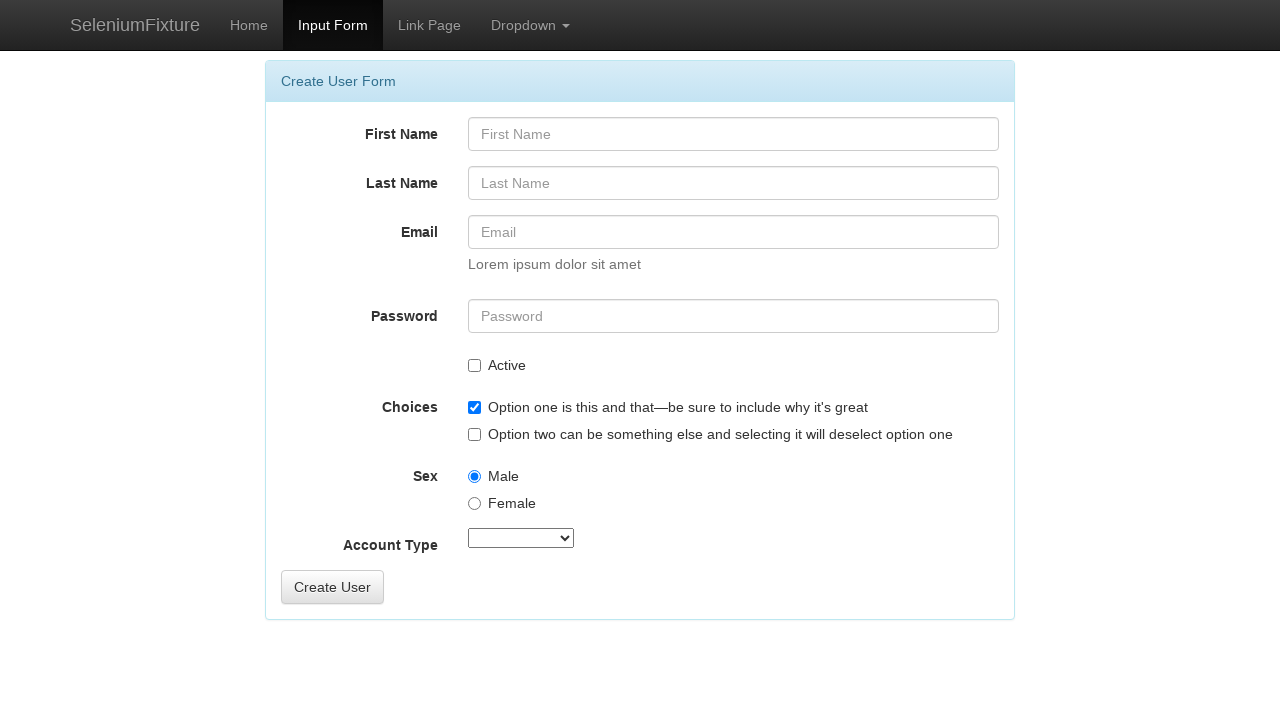

Filled First Name field with 'Sterling' on #FirstName
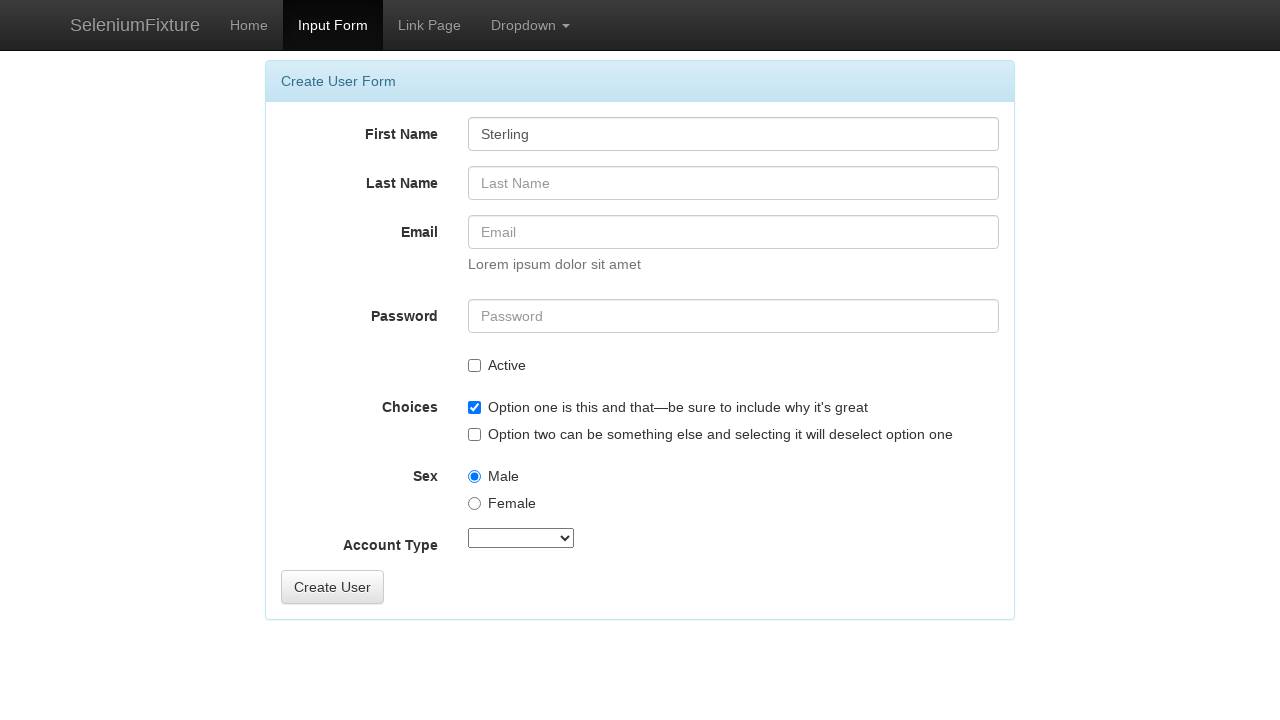

Filled Last Name field with 'Archer' on #LastName
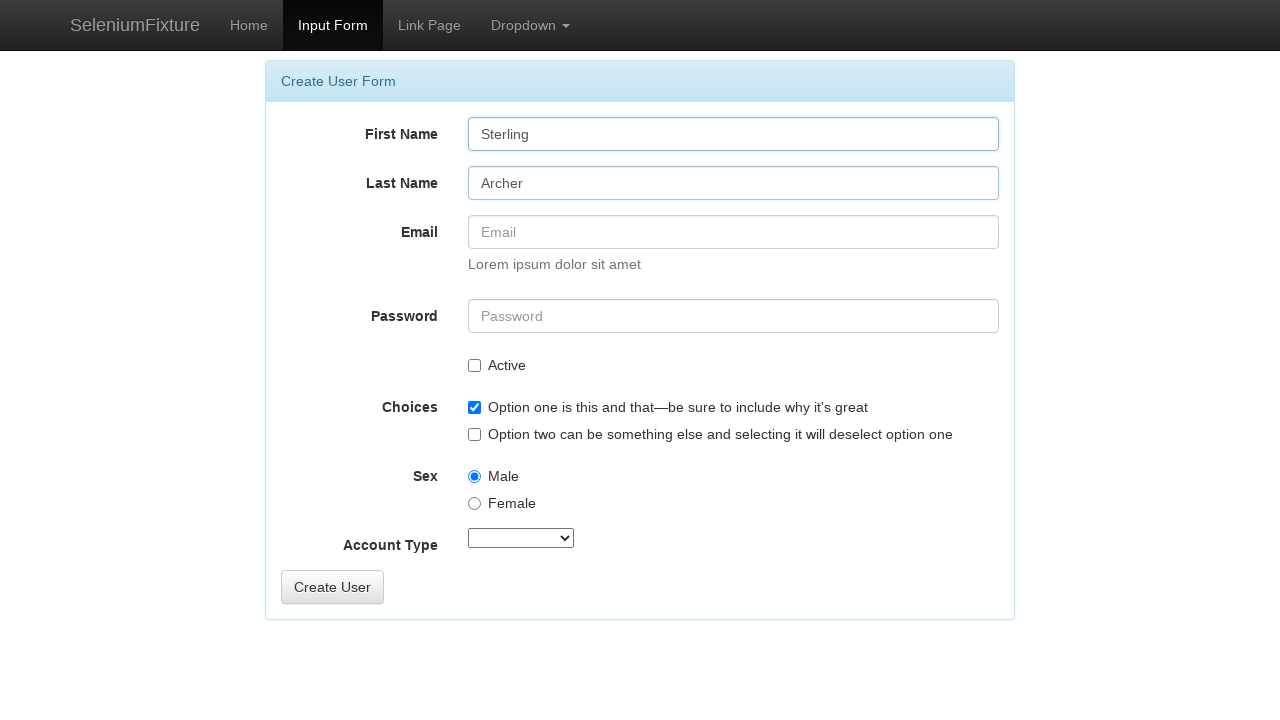

Filled Email field with 'sterling.archer@spy.gov' on #Email
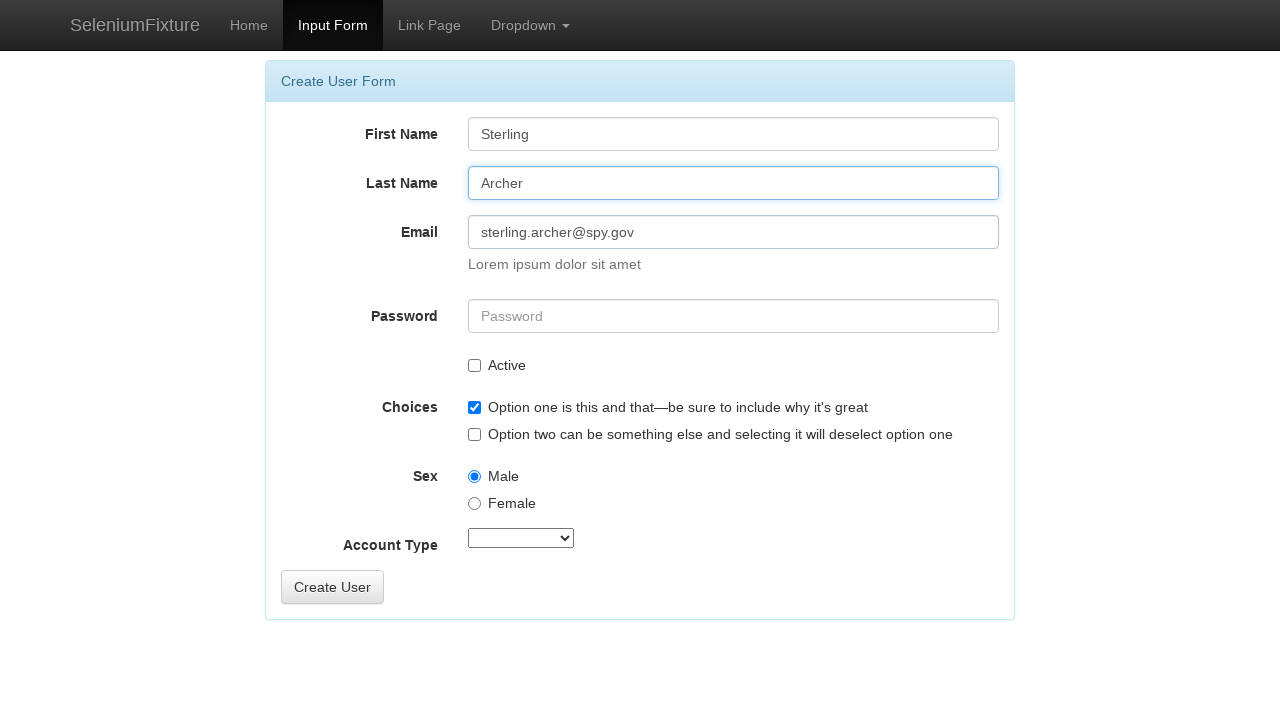

Filled Password field with 'HelloWorld1!' on #Password
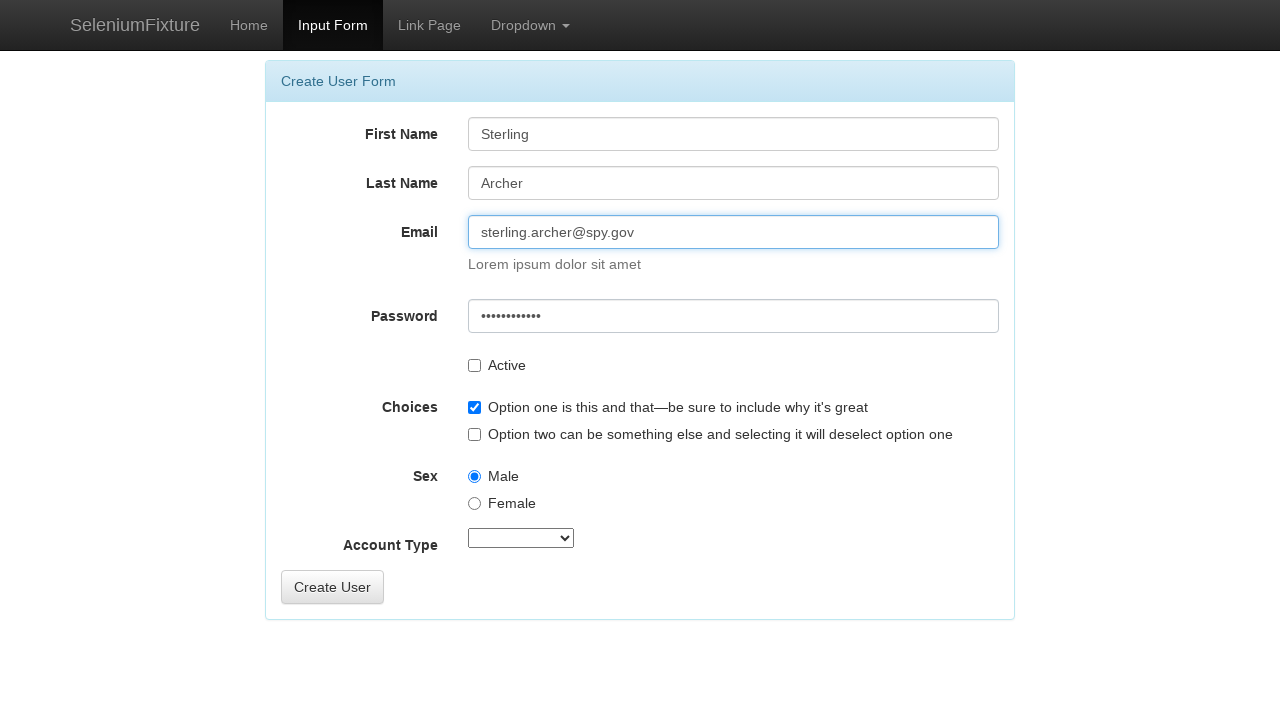

Checked Active checkbox at (474, 366) on #Active
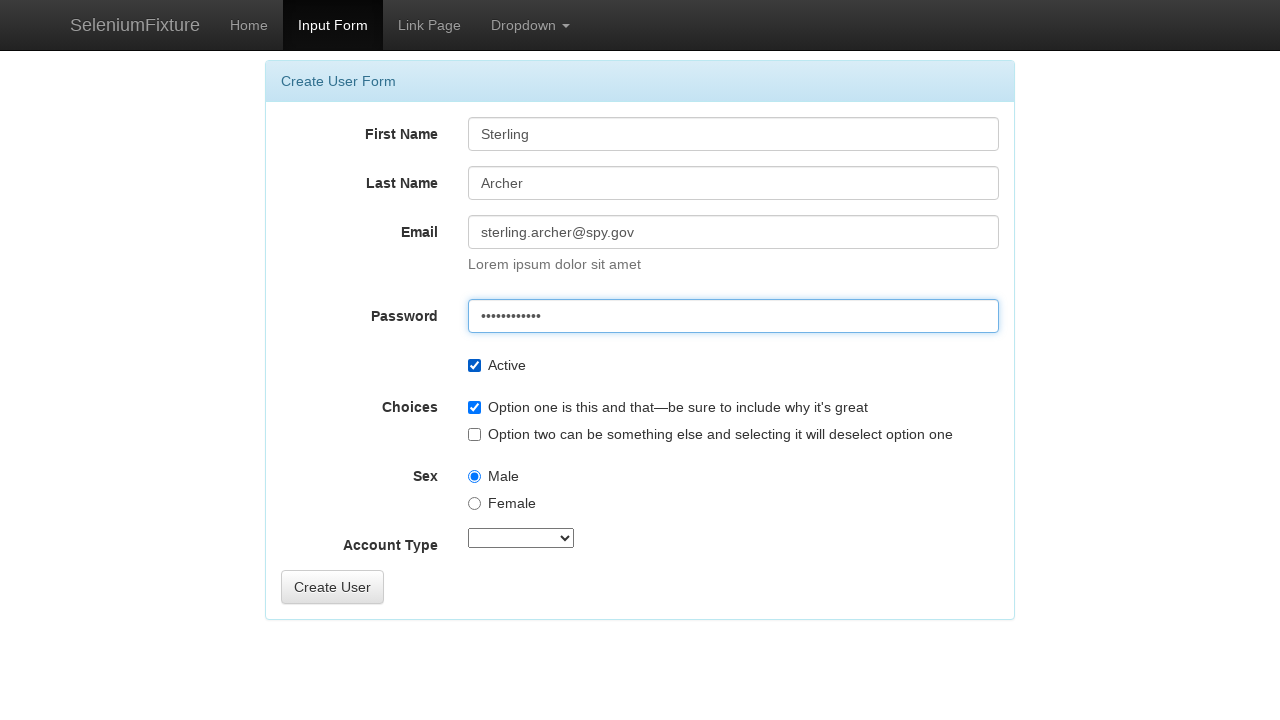

Unchecked OptionsCheckbox1 at (474, 408) on #OptionsCheckbox1
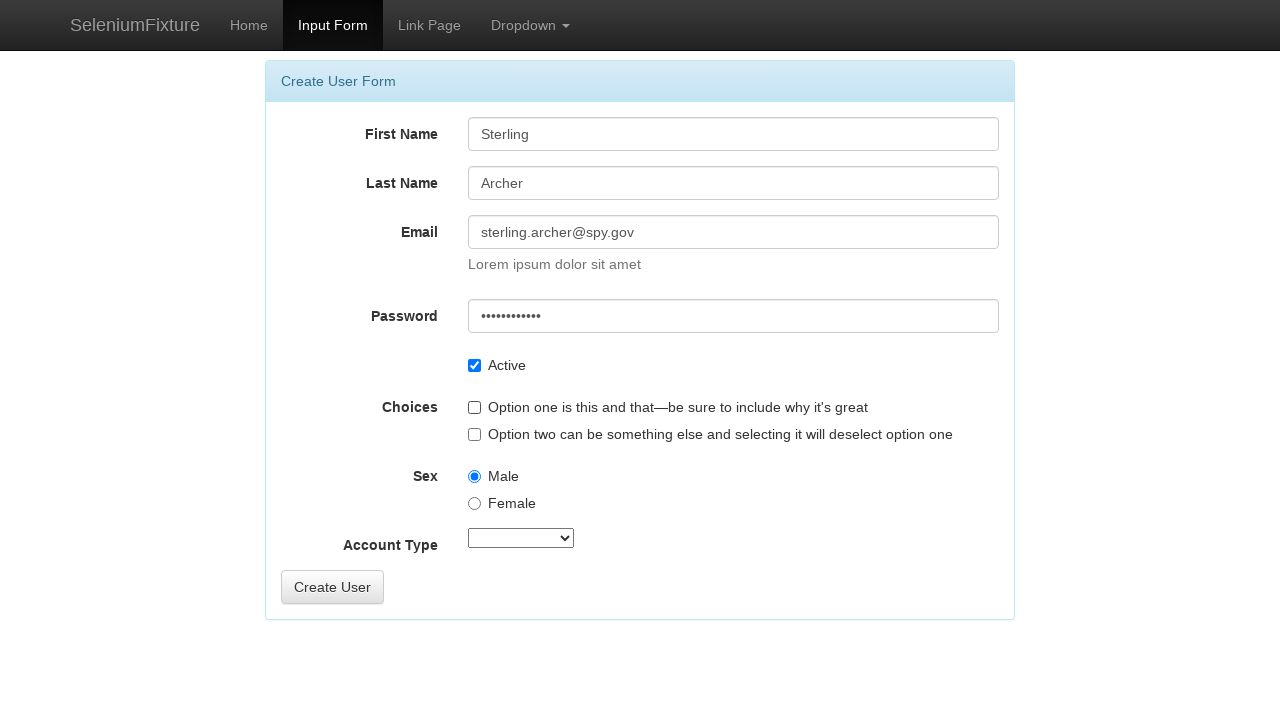

Checked OptionsCheckbox2 at (474, 434) on #OptionsCheckbox2
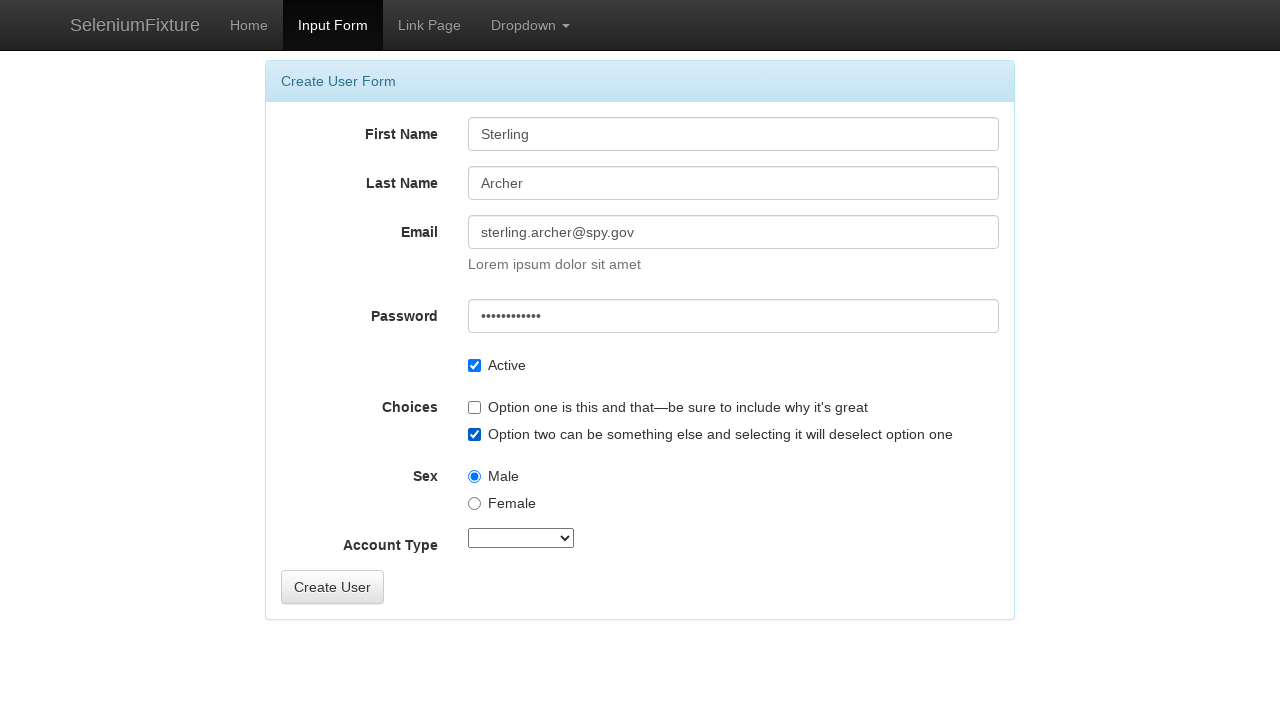

Selected Male radio button (OptionsRadios1) at (474, 476) on #OptionsRadios1
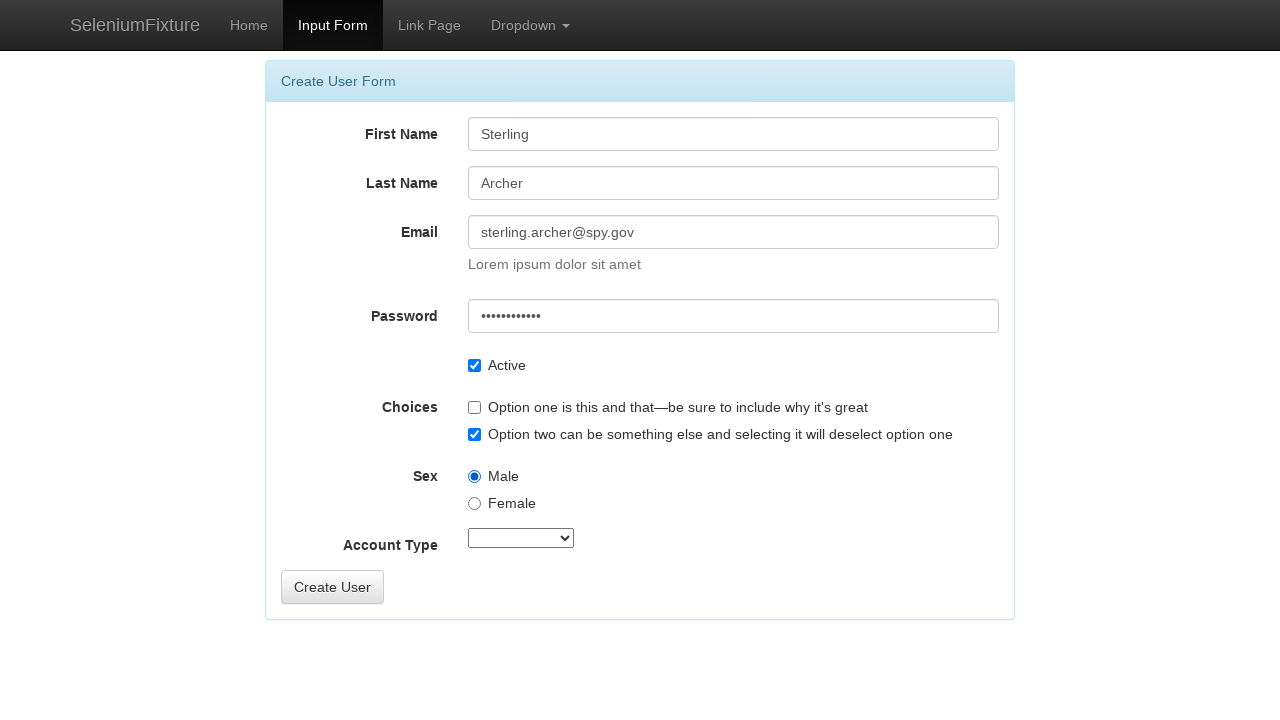

Selected 'SuperAdmin' from AccountType dropdown on #AccountType
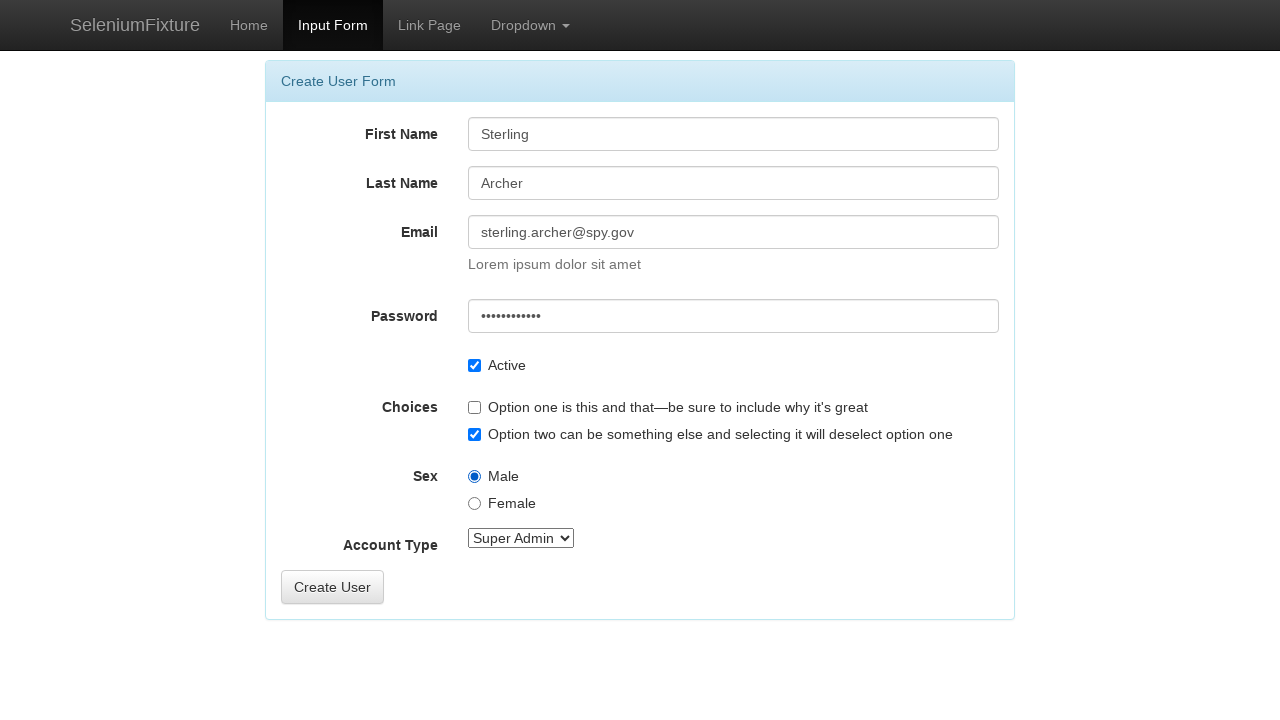

Verified First Name field contains 'Sterling'
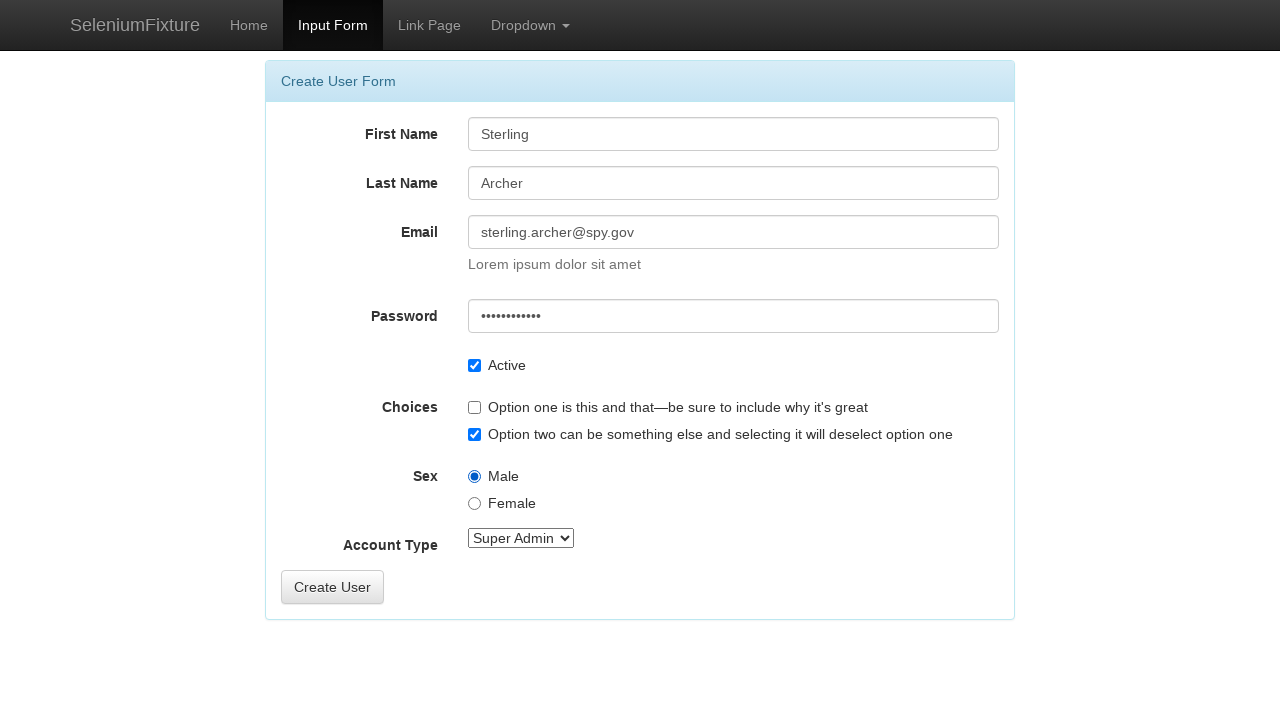

Verified Last Name field contains 'Archer'
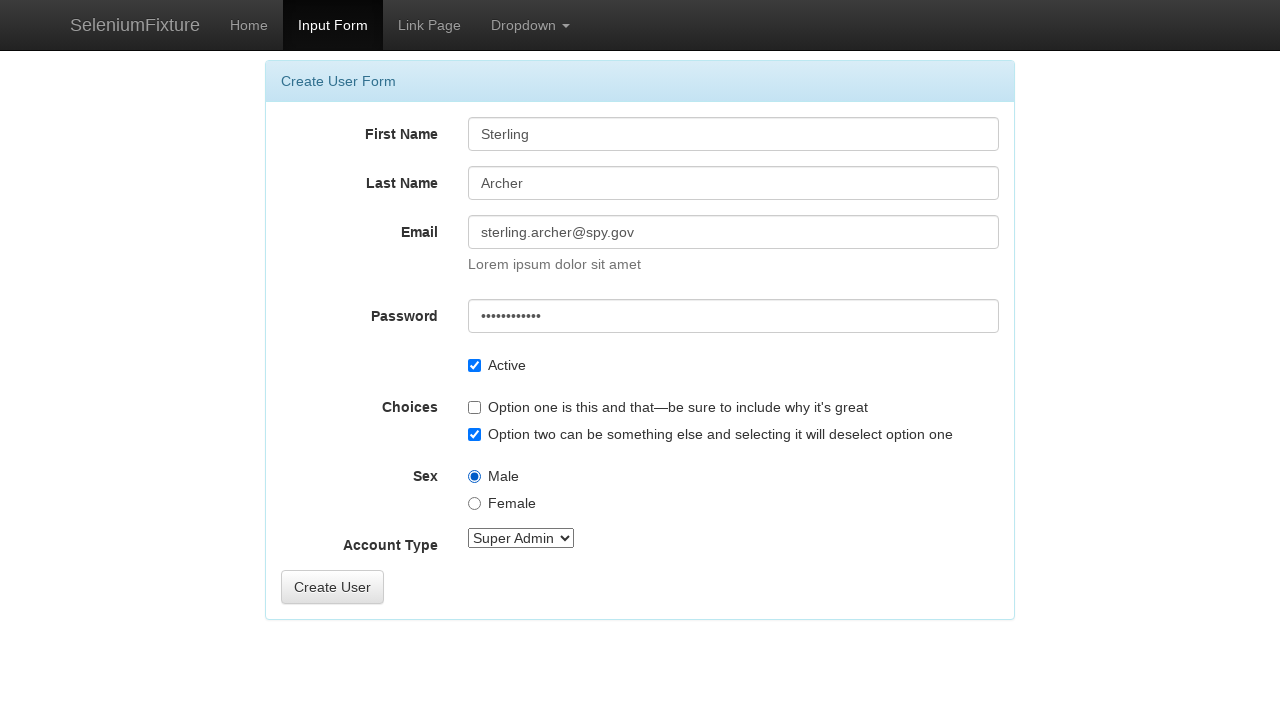

Verified Email field contains 'sterling.archer@spy.gov'
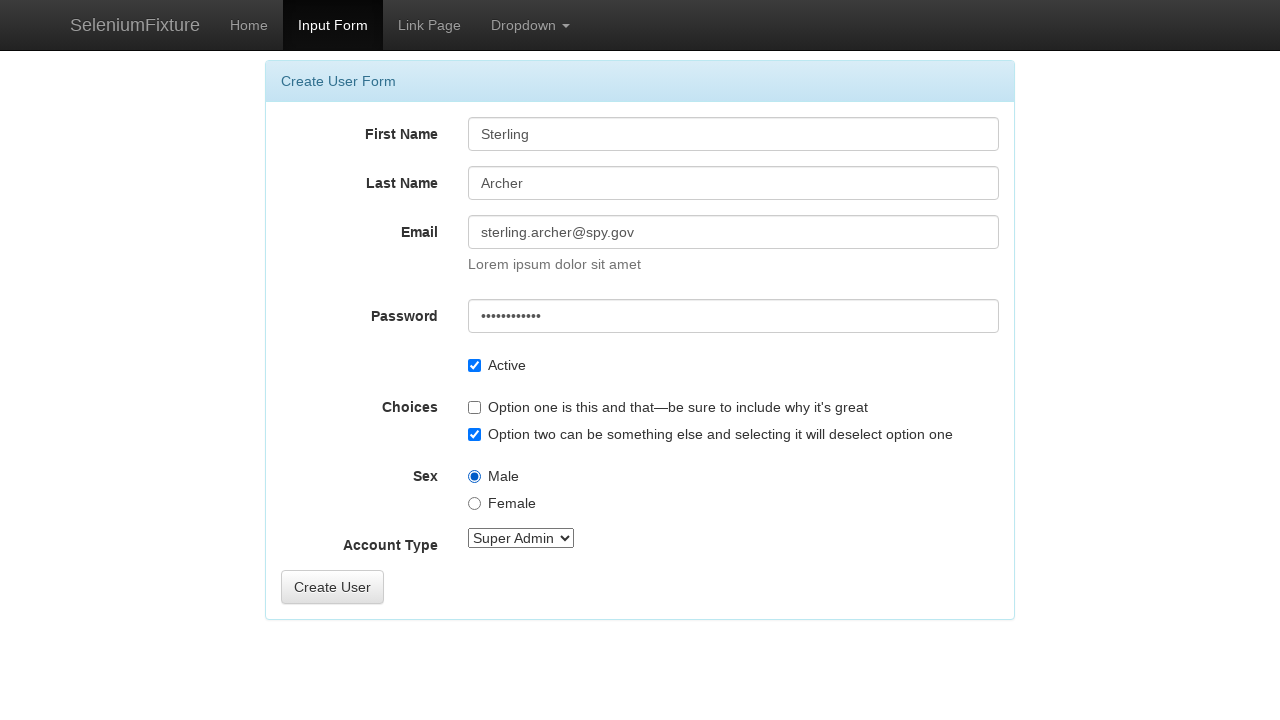

Verified Password field contains 'HelloWorld1!'
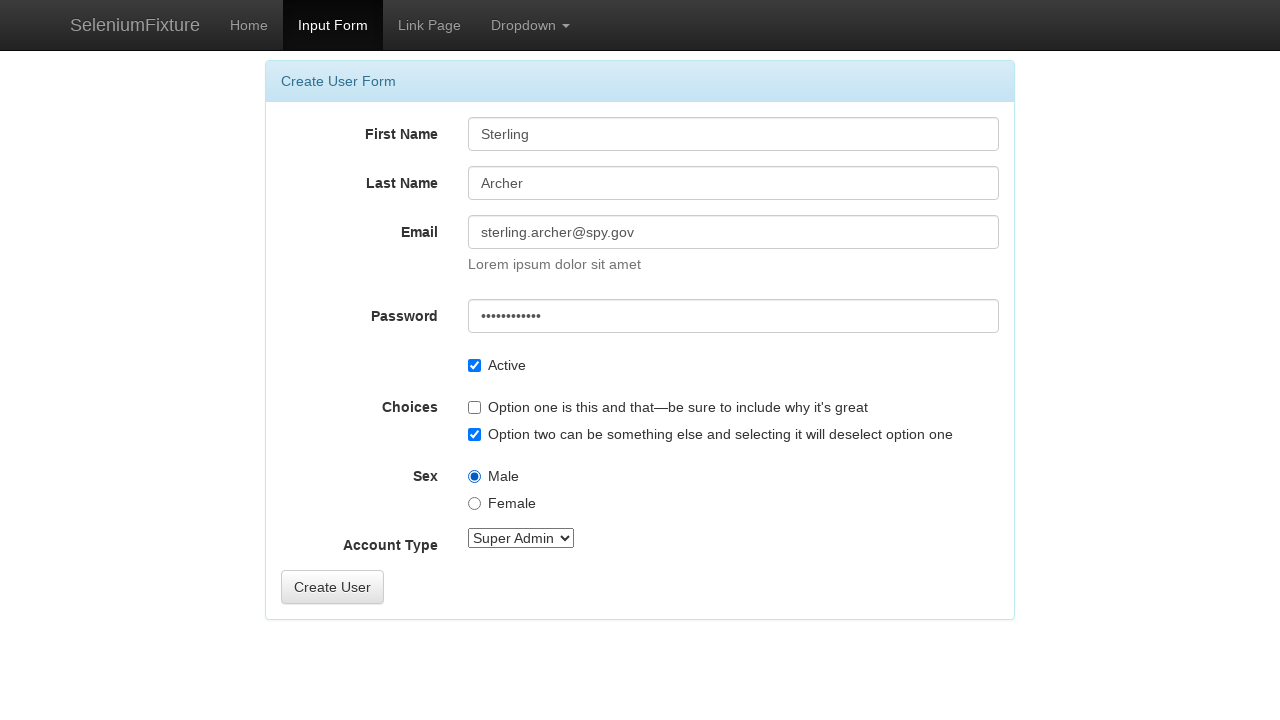

Verified Active checkbox is checked
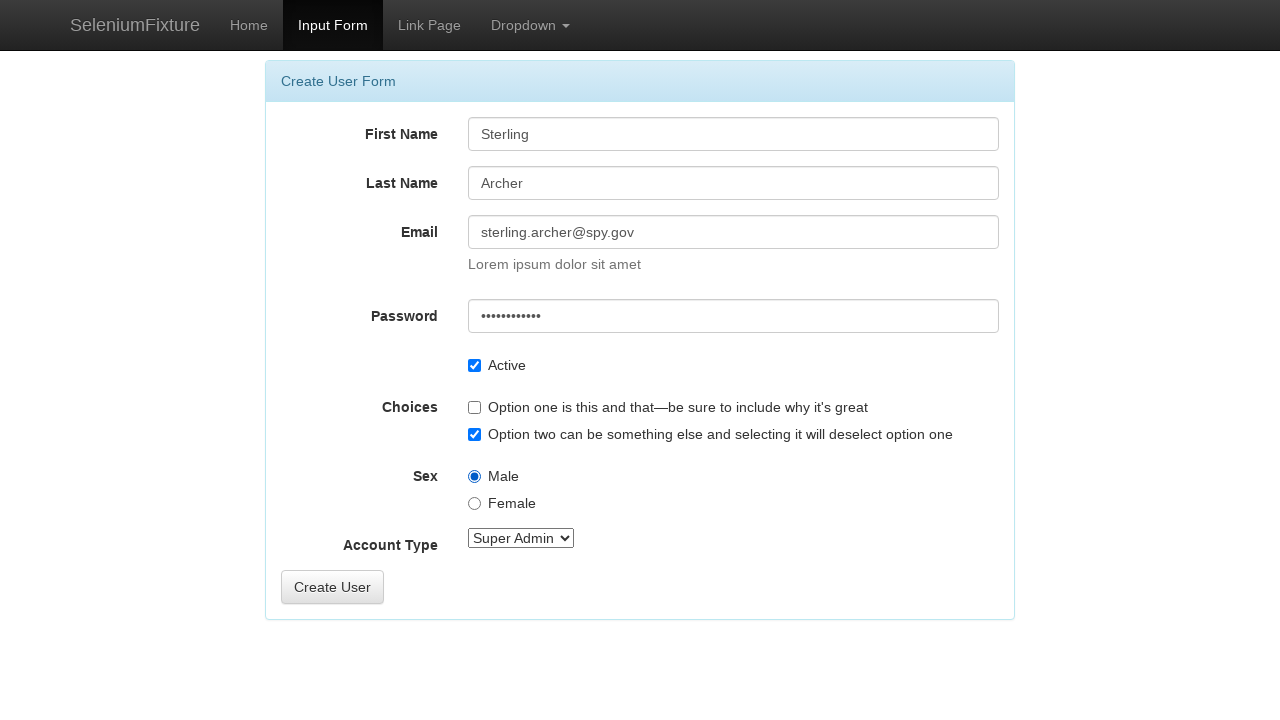

Verified OptionsCheckbox1 is unchecked
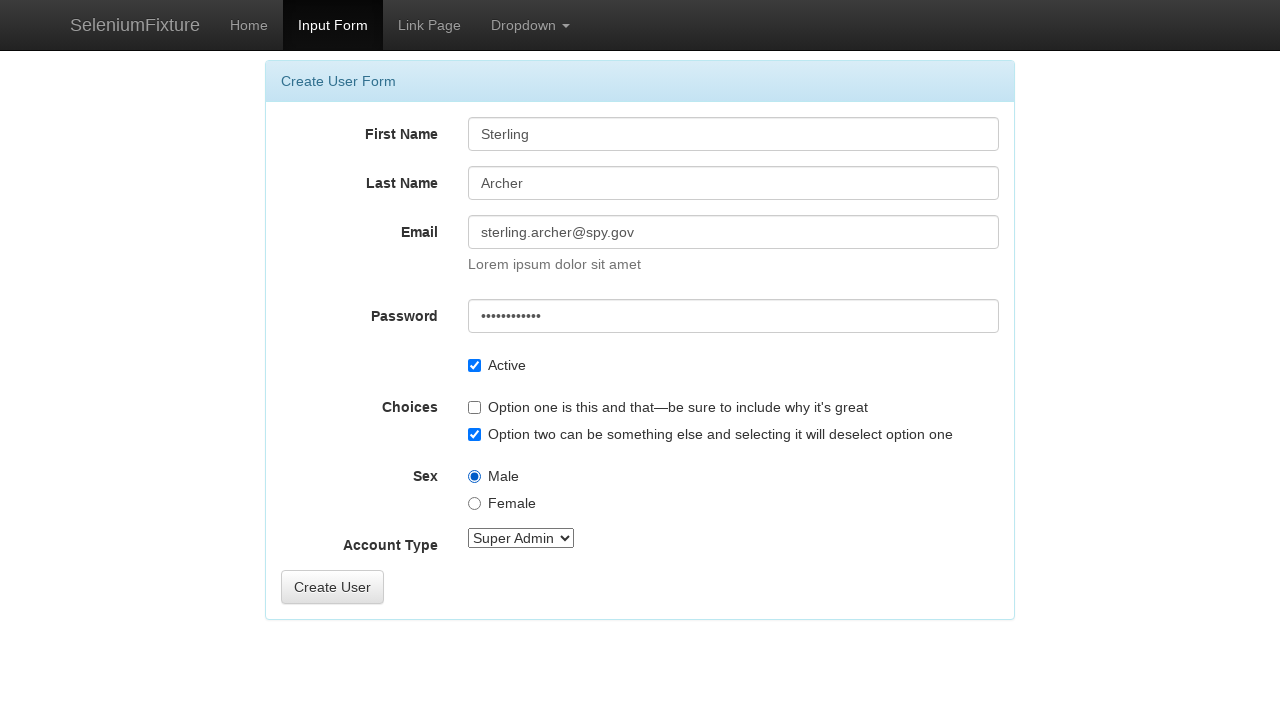

Verified OptionsCheckbox2 is checked
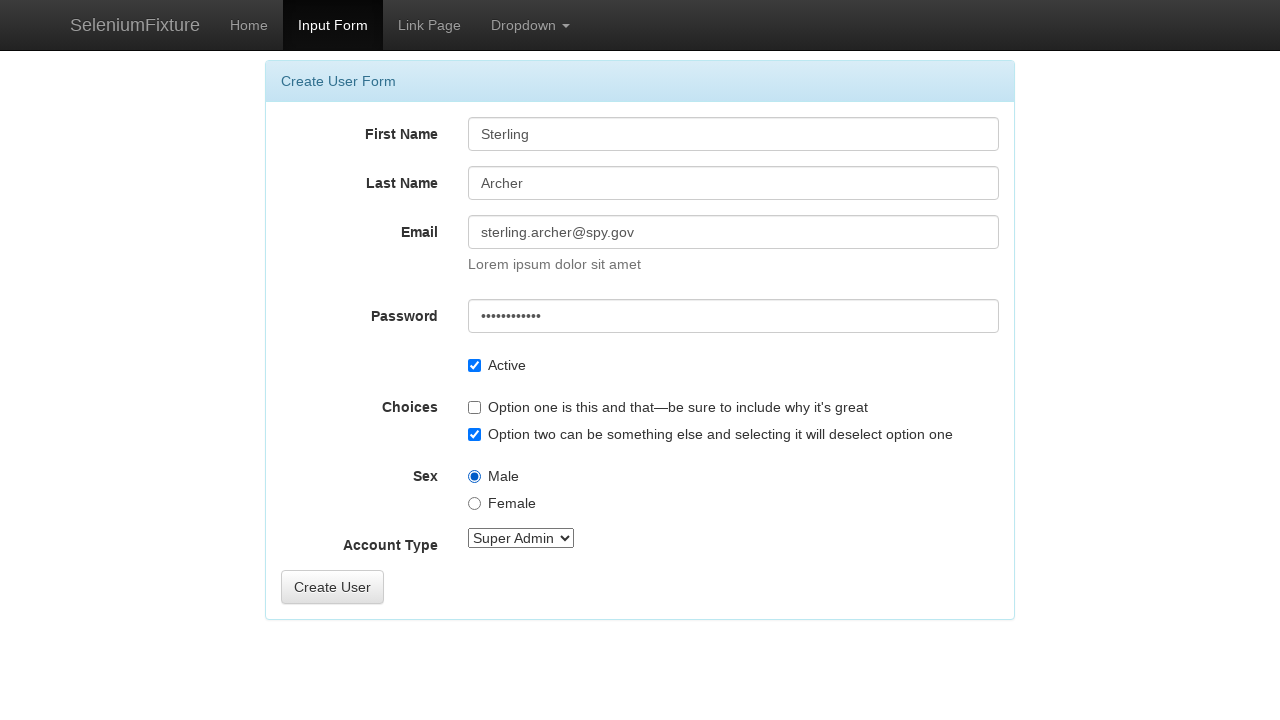

Verified Male radio button (OptionsRadios1) is selected
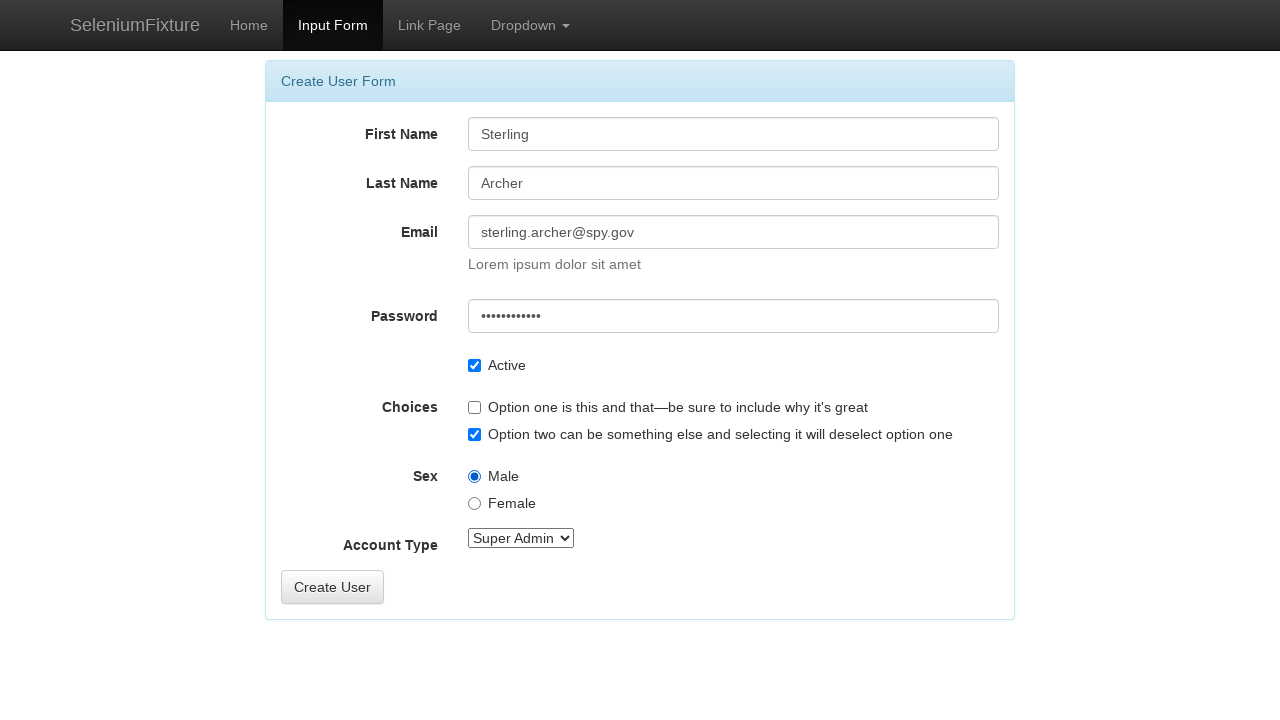

Verified OptionsRadios2 is not selected
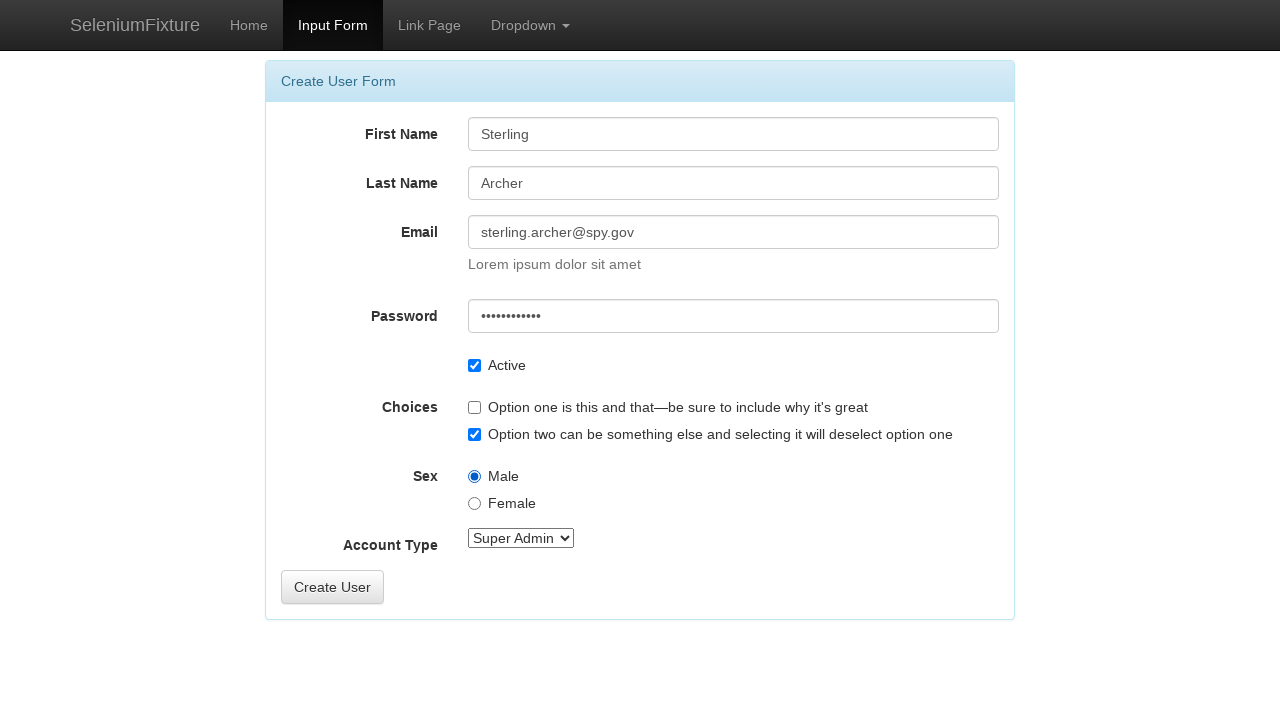

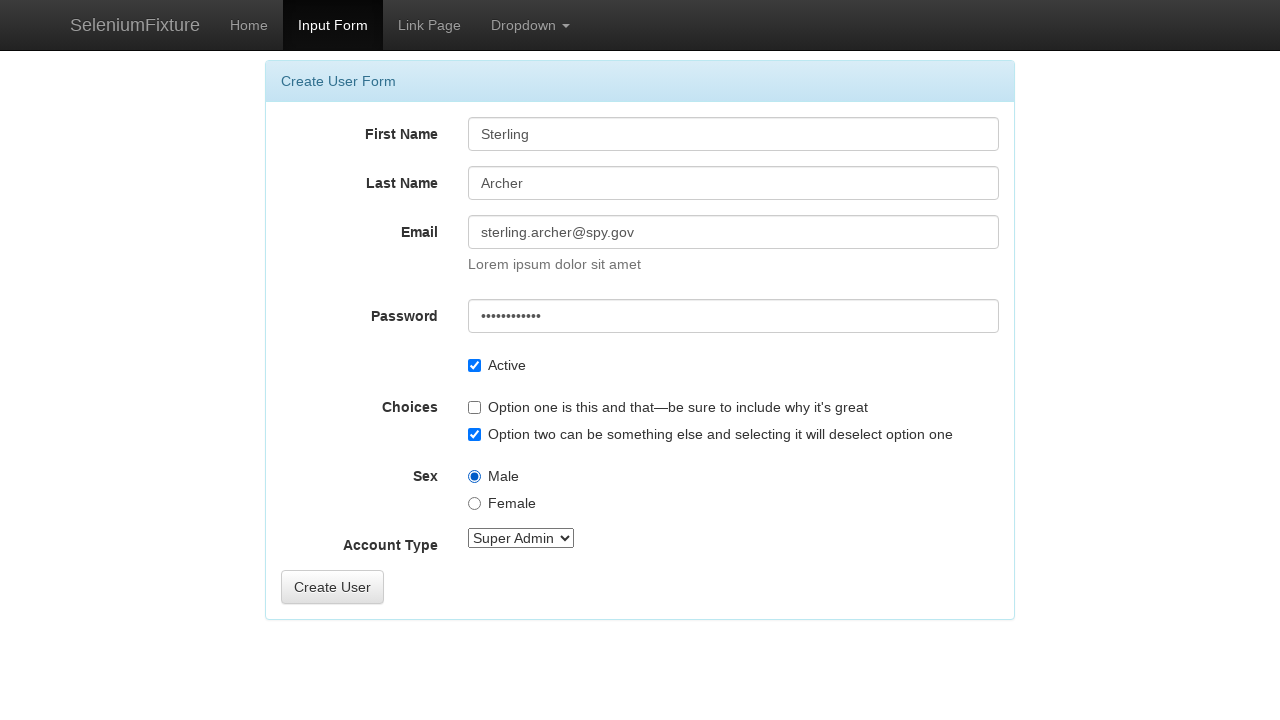